Tests dynamic country search functionality by typing partial text and selecting from autocomplete dropdown suggestions

Starting URL: https://rahulshettyacademy.com/AutomationPractice

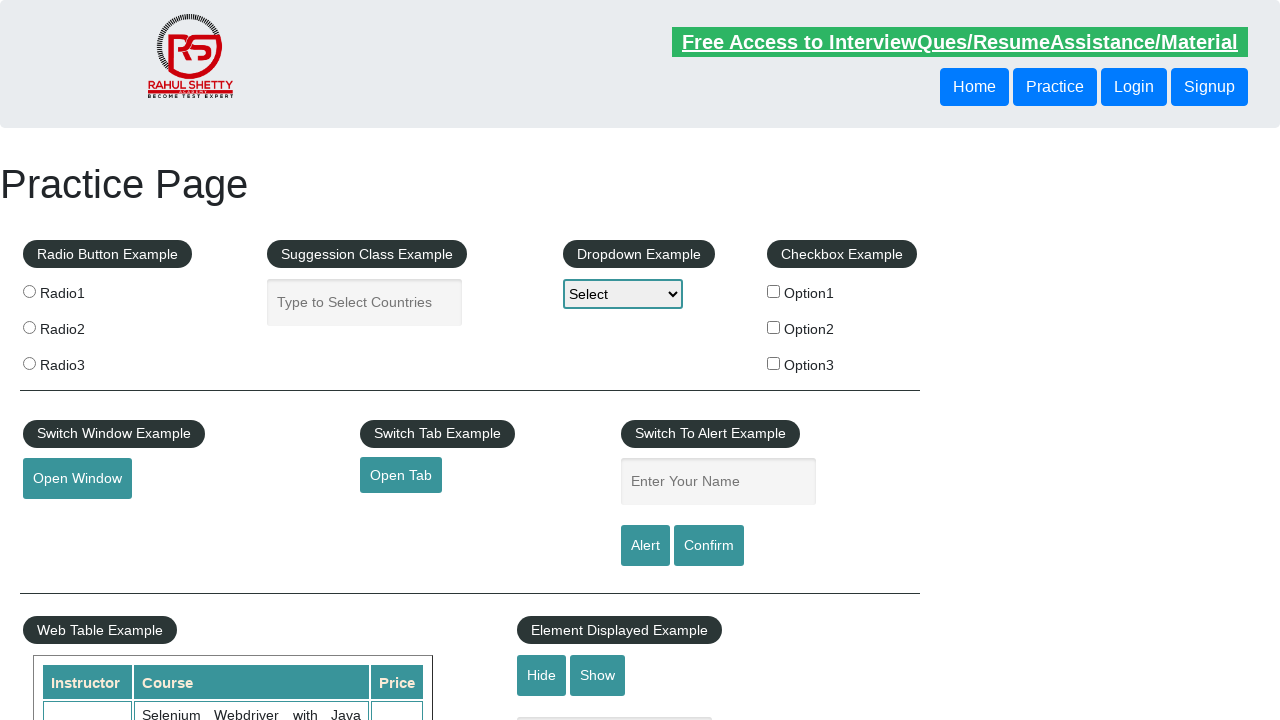

Clicked on country search input field at (365, 302) on input[placeholder='Type to Select Countries']
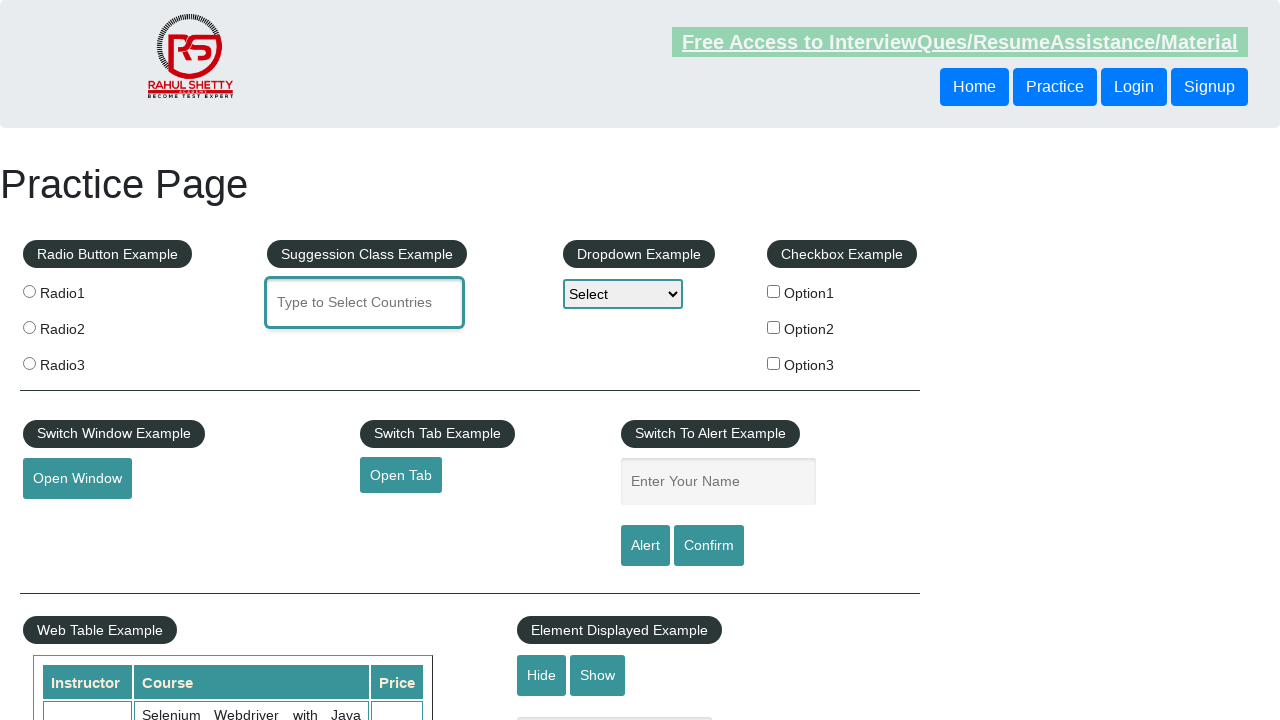

Typed 'Ind' to trigger country autocomplete suggestions on input[placeholder='Type to Select Countries']
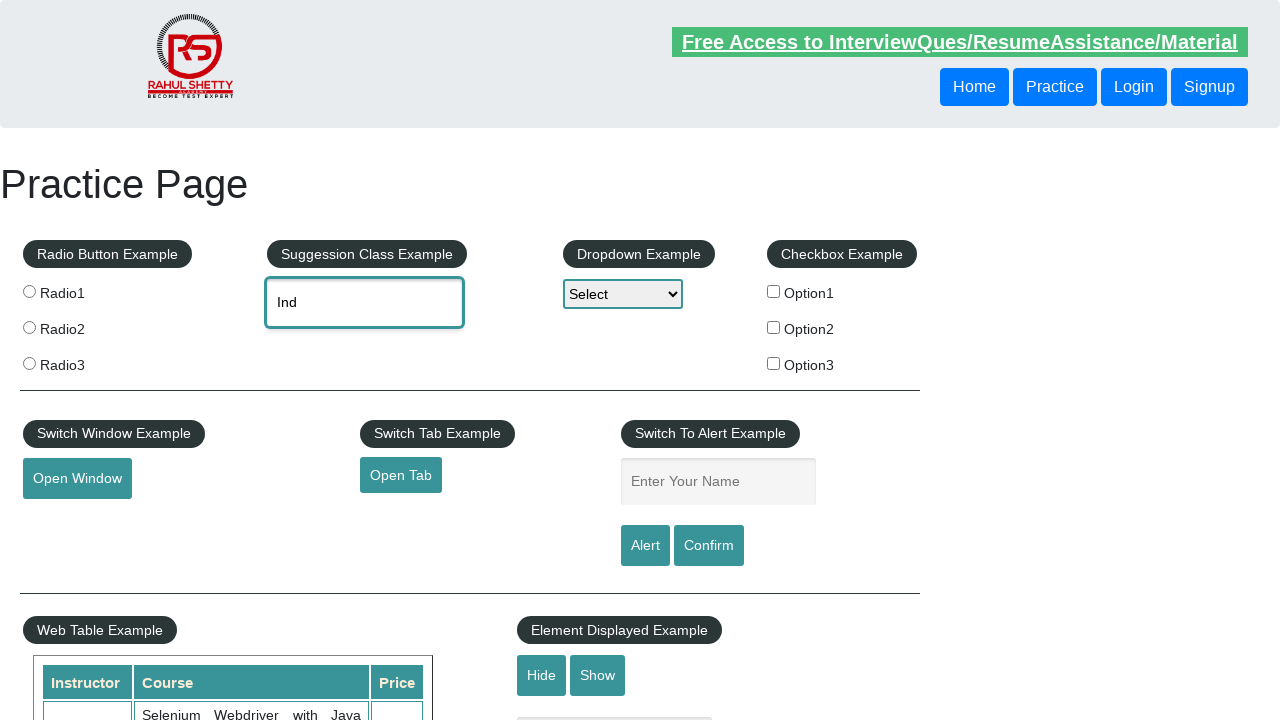

Autocomplete dropdown suggestions loaded
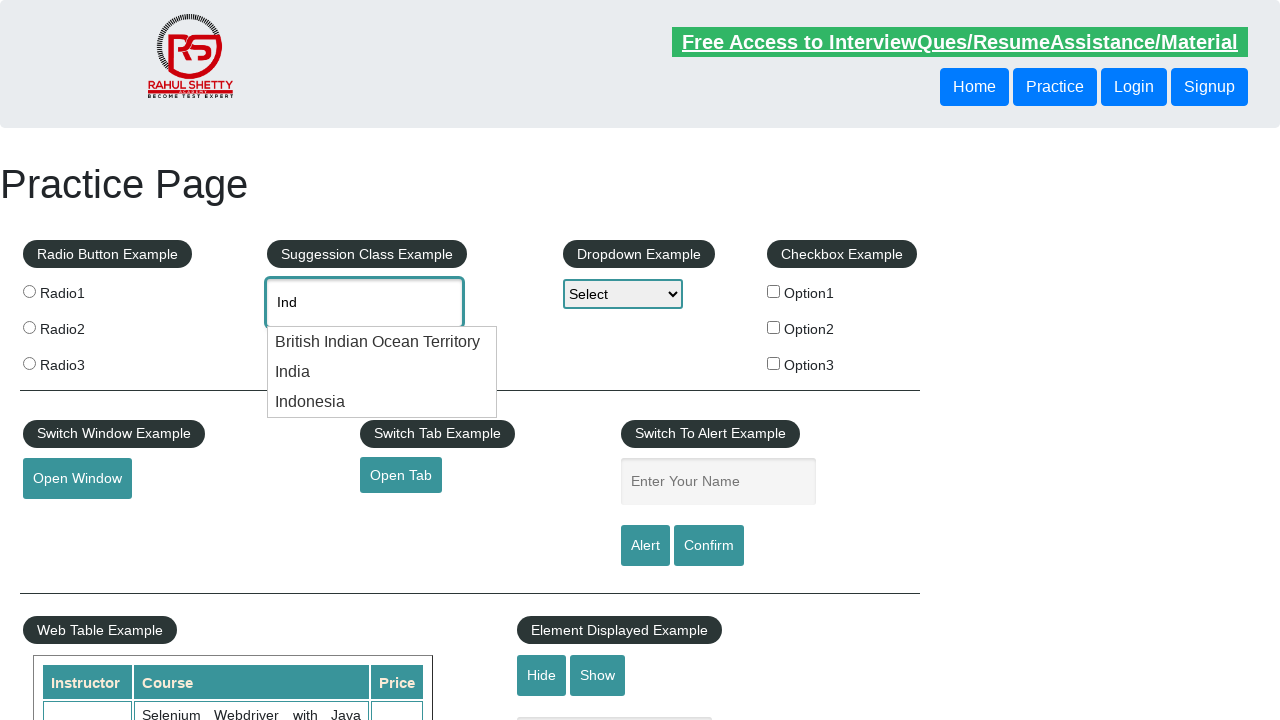

Retrieved all country options from dropdown
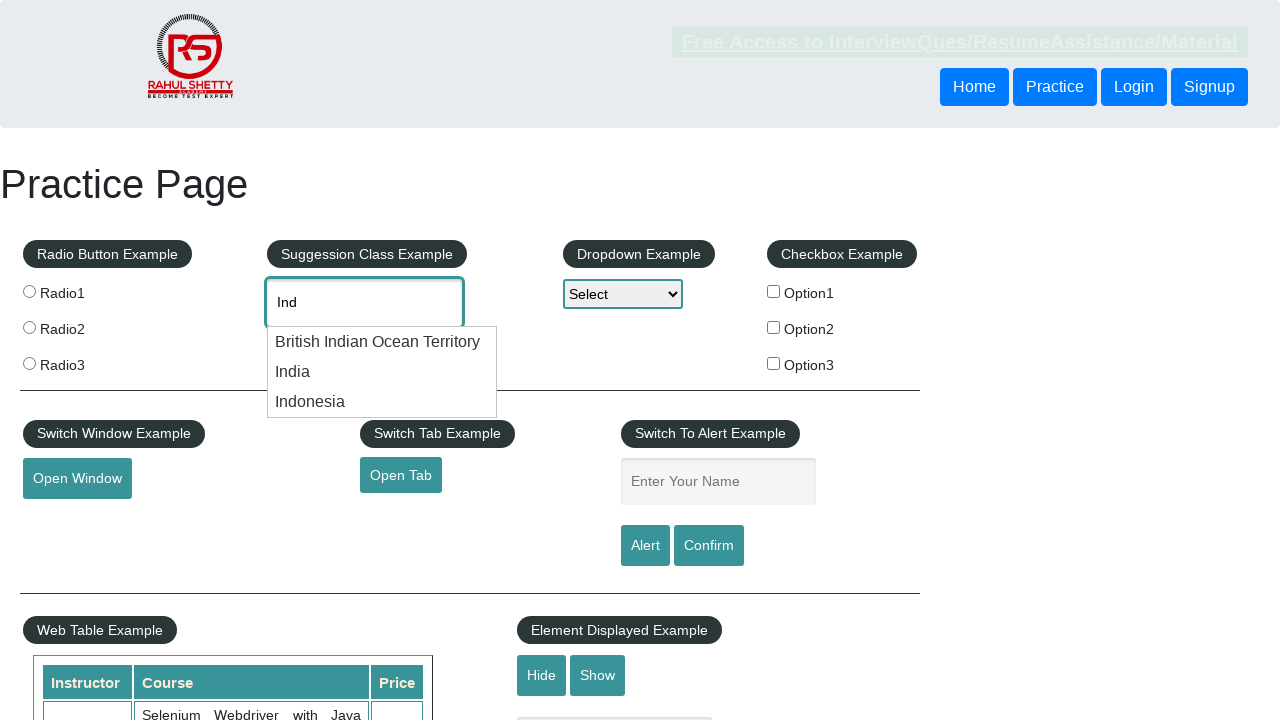

Selected 'India' from autocomplete dropdown suggestions at (382, 372) on li.ui-menu-item > div >> nth=1
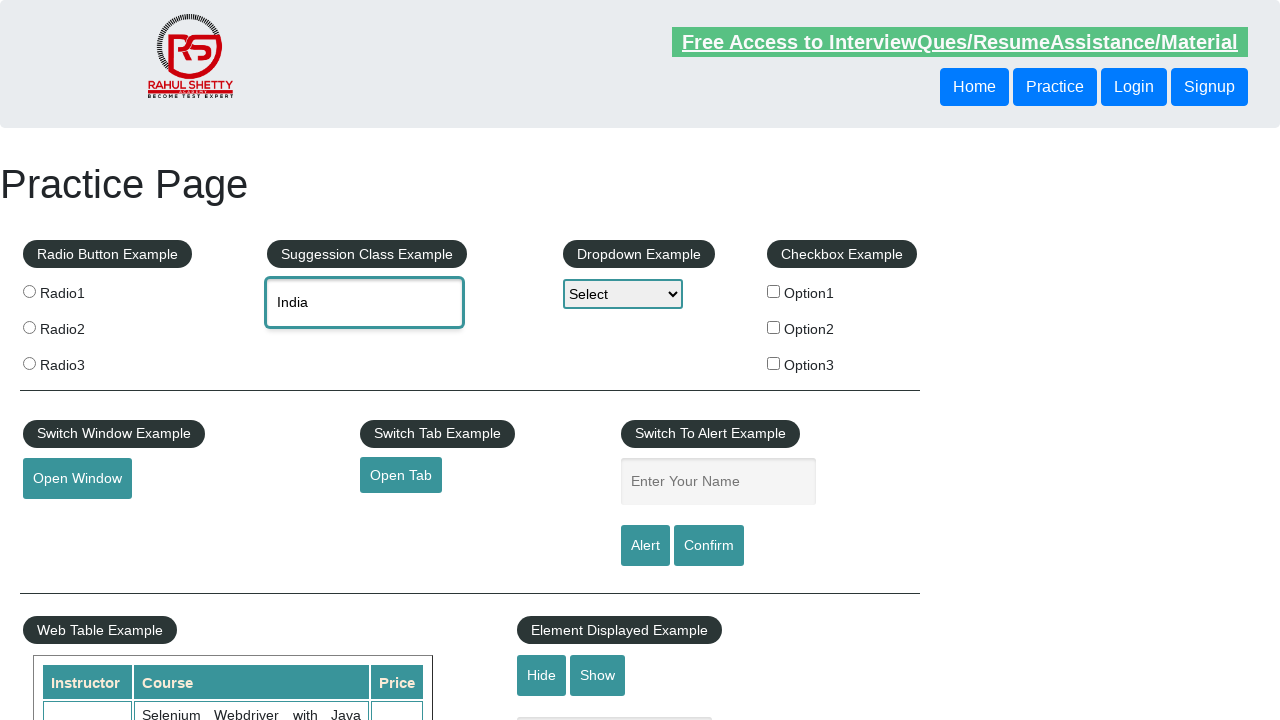

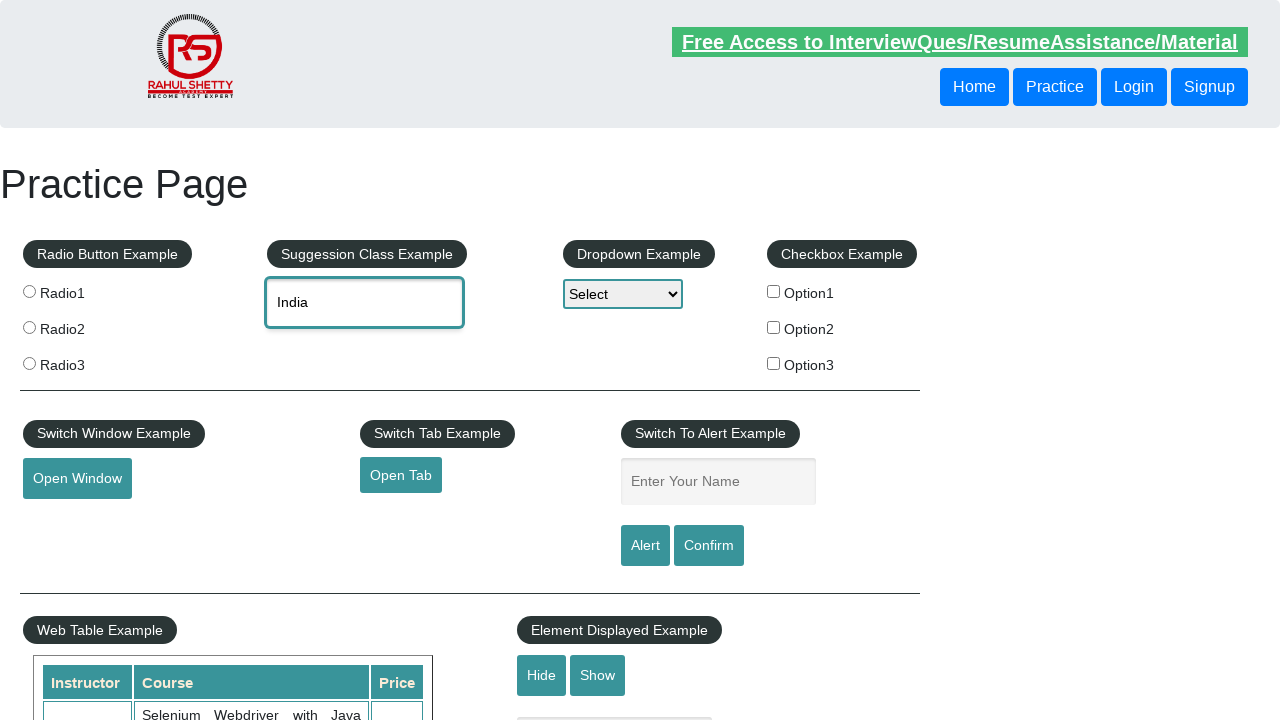